Tests iframe interaction by switching to an iframe and reading text from an element inside it

Starting URL: https://demoqa.com/frames

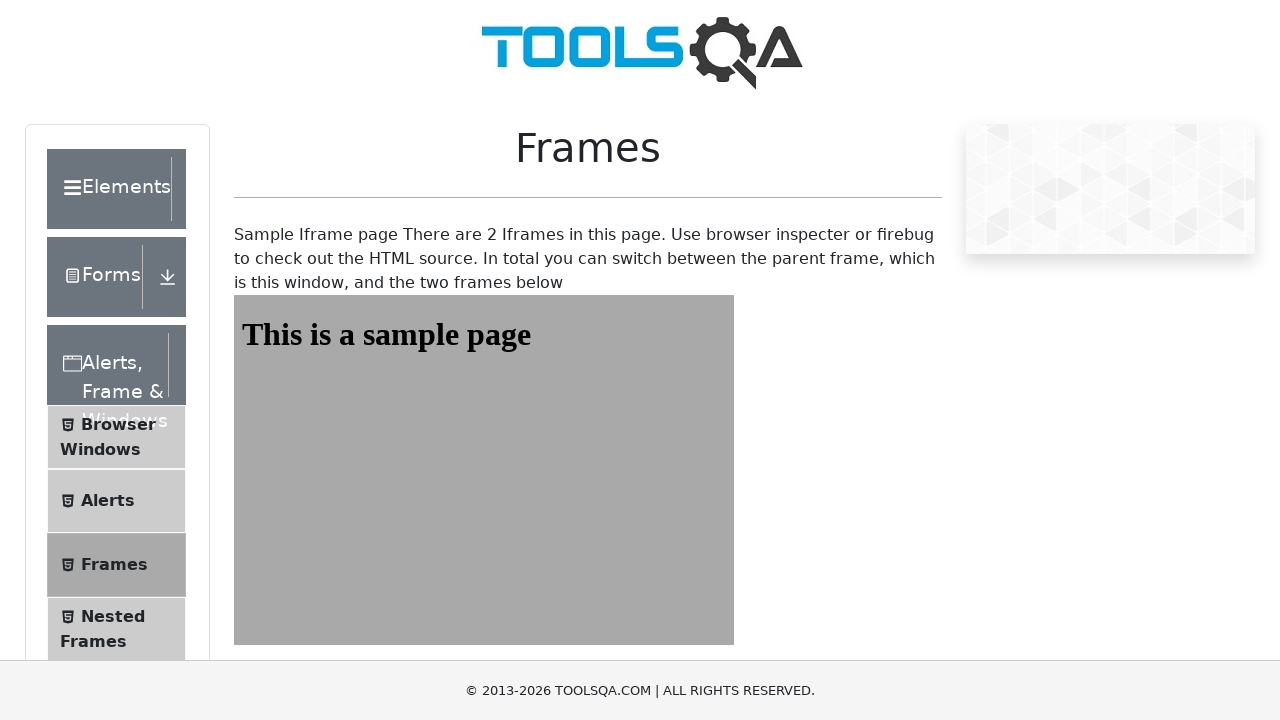

Navigated to https://demoqa.com/frames
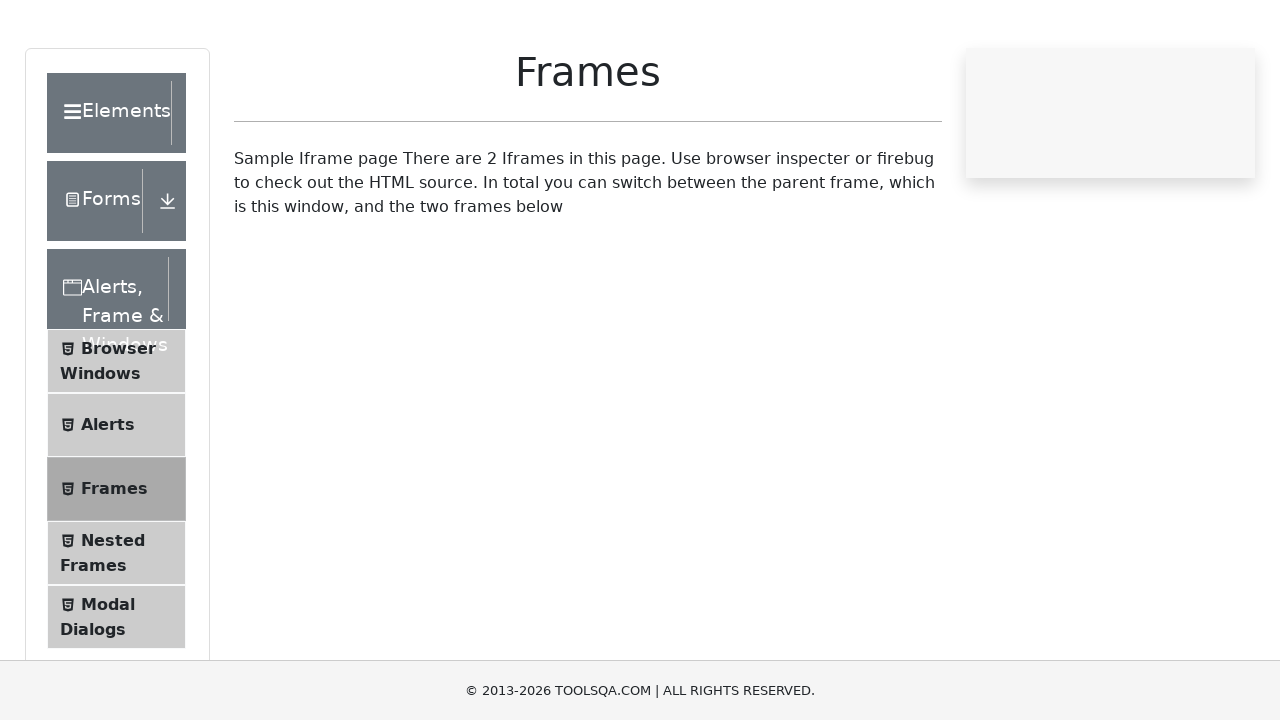

Located iframe with id 'frame1'
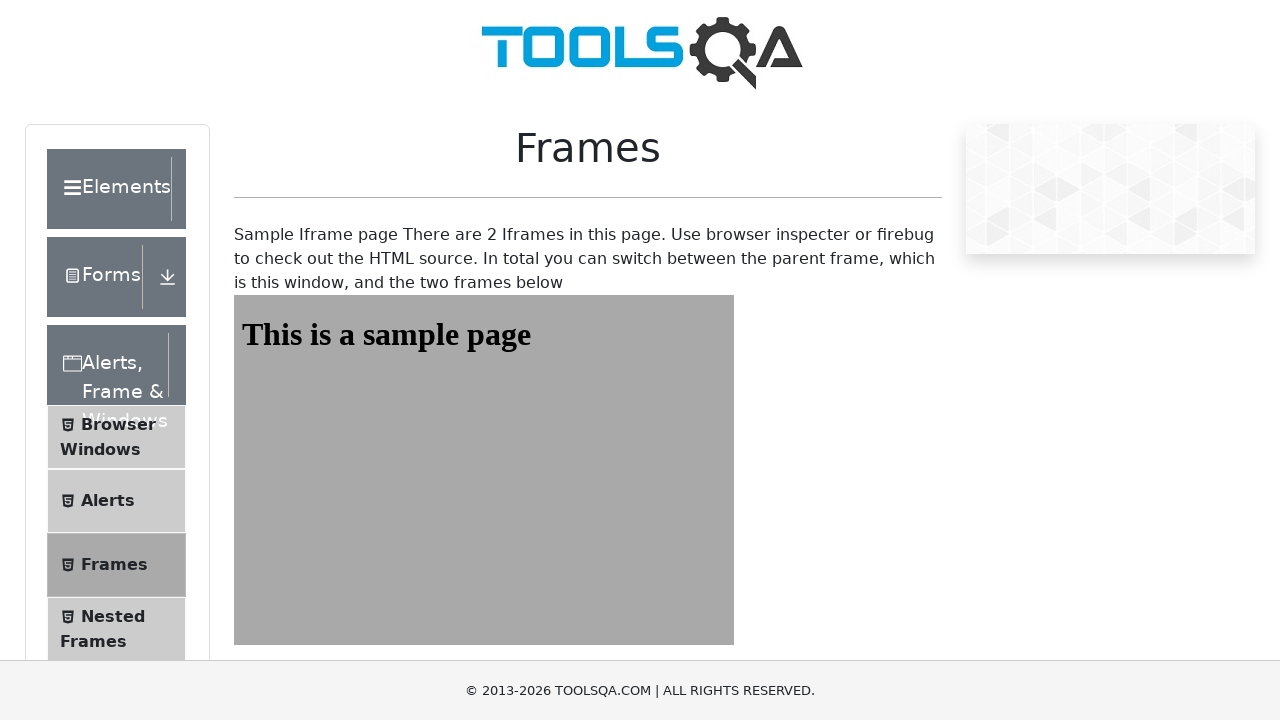

Retrieved text content from header element inside iframe
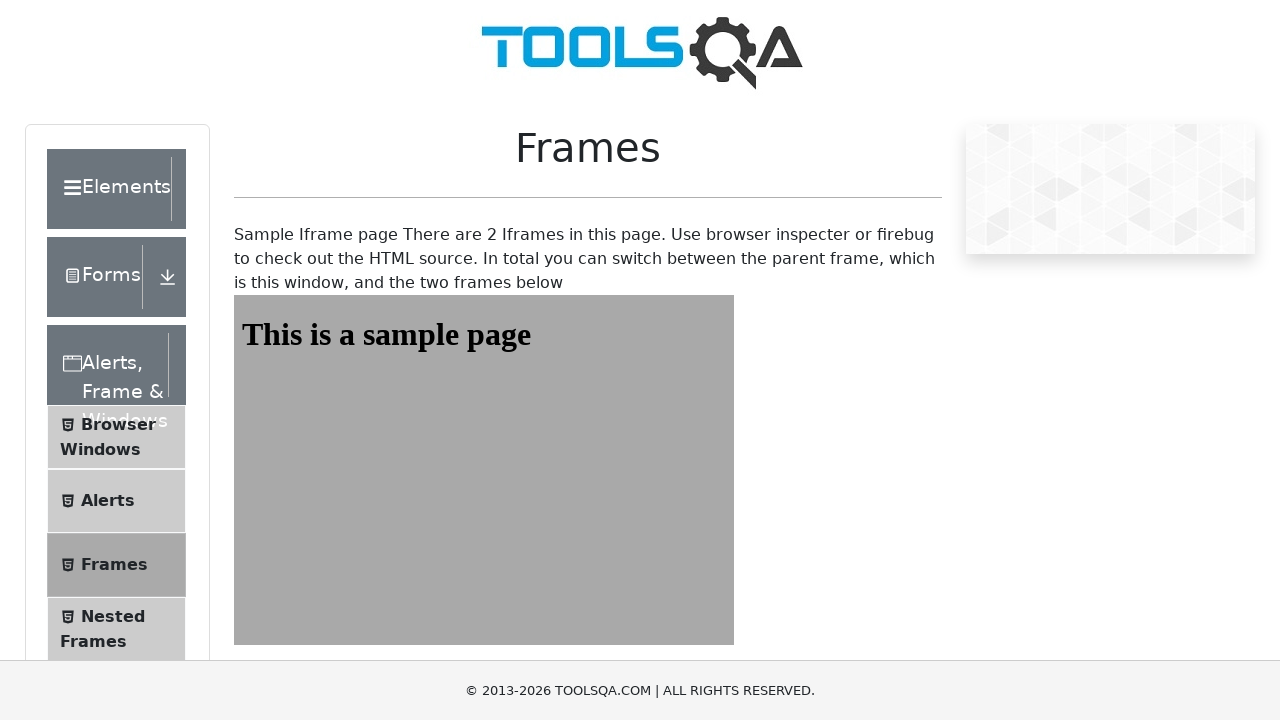

Printed header text: This is a sample page
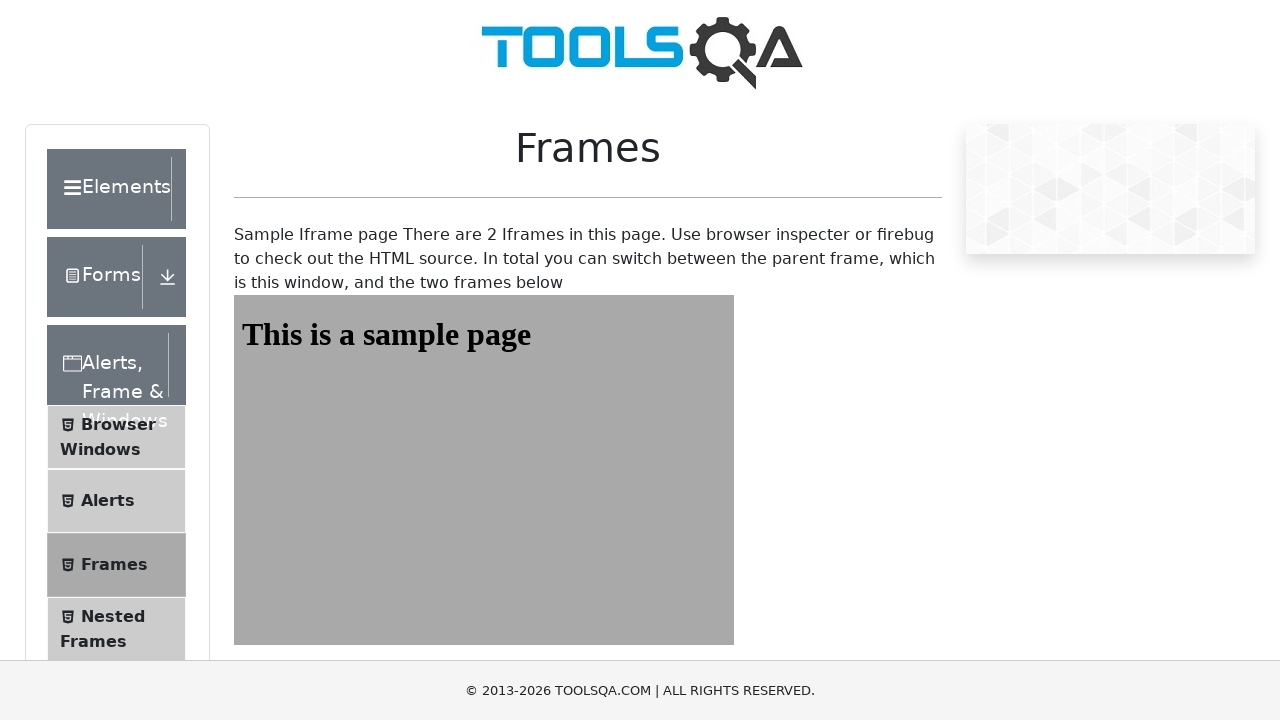

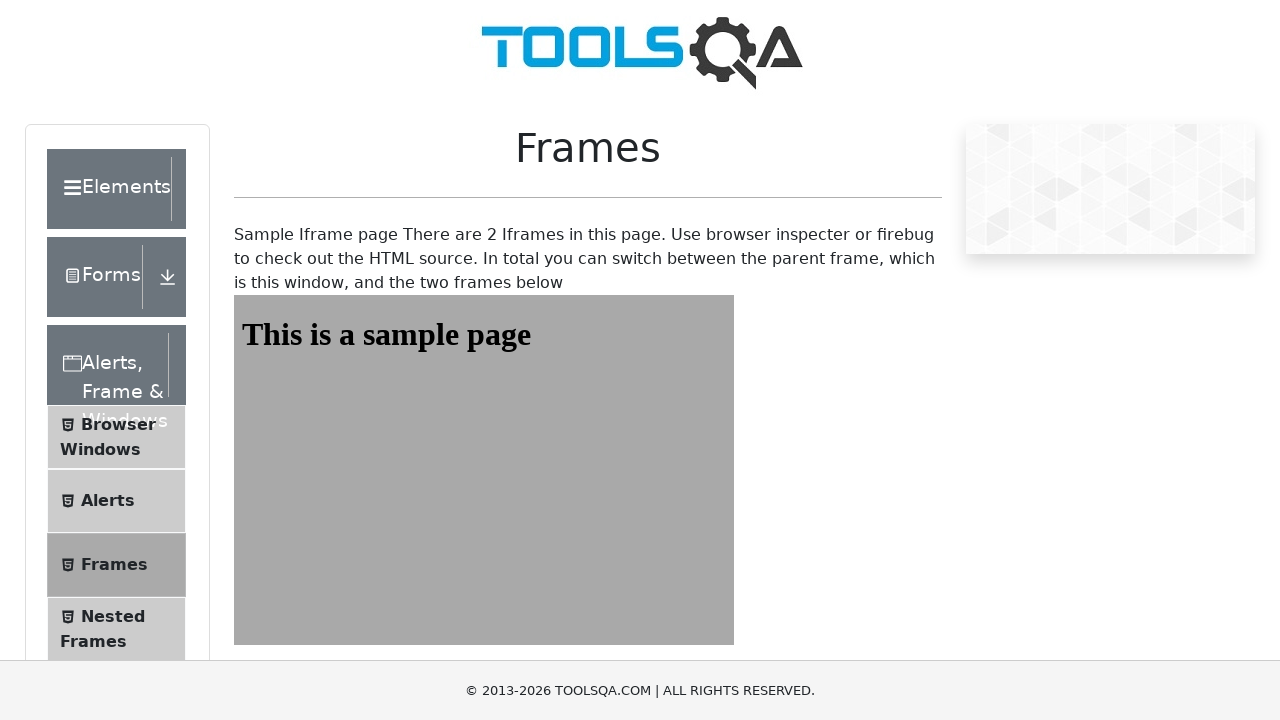